Tests browser back button navigation through different filter views

Starting URL: https://demo.playwright.dev/todomvc

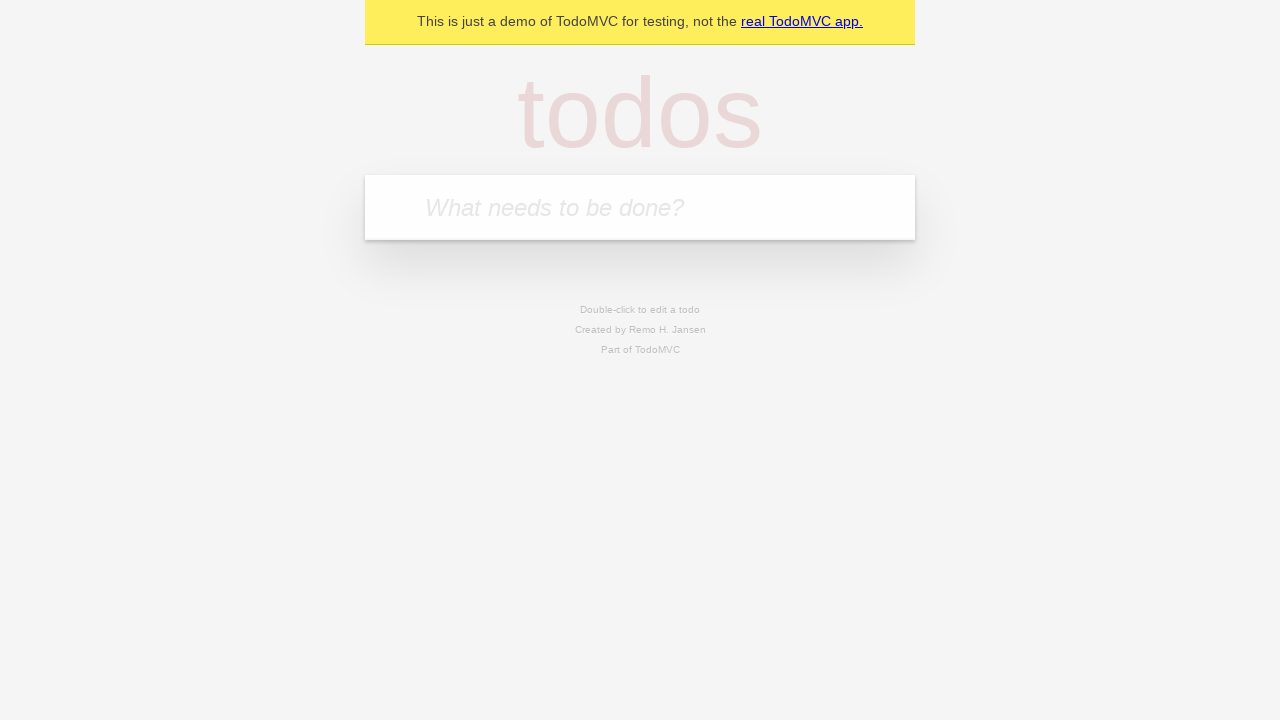

Filled todo input with 'buy some cheese' on internal:attr=[placeholder="What needs to be done?"i]
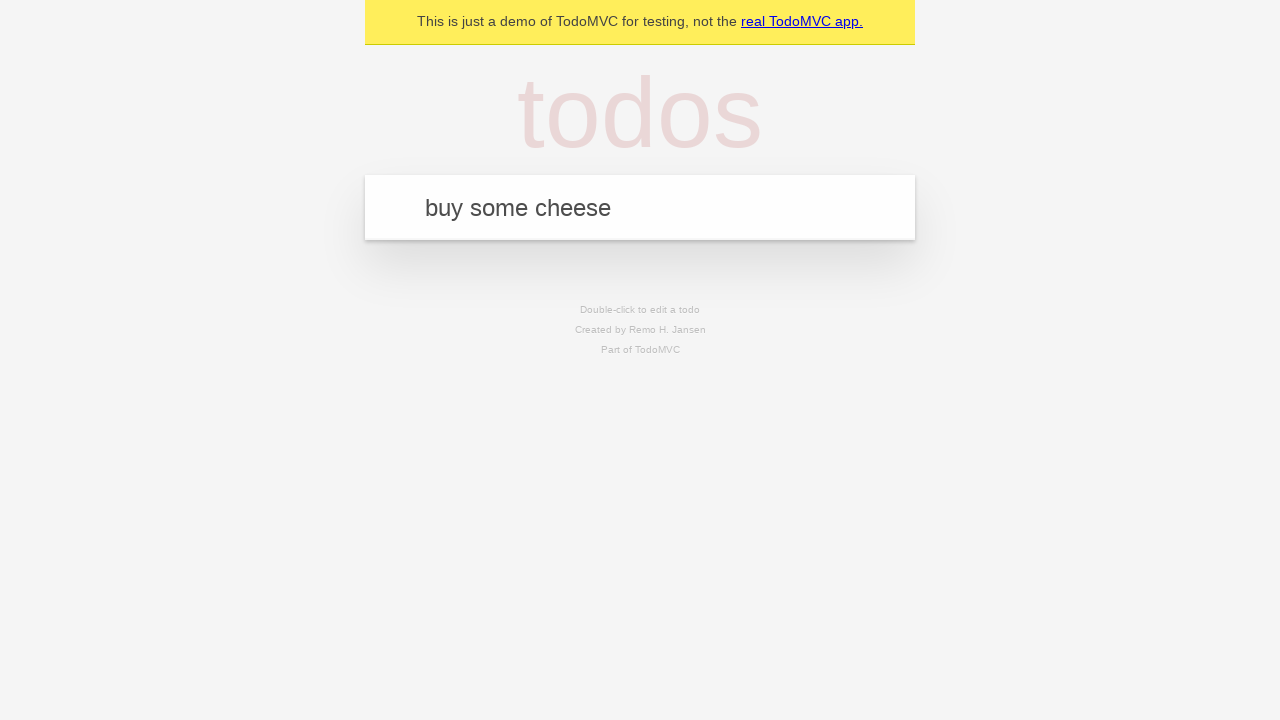

Pressed Enter to add todo 'buy some cheese' on internal:attr=[placeholder="What needs to be done?"i]
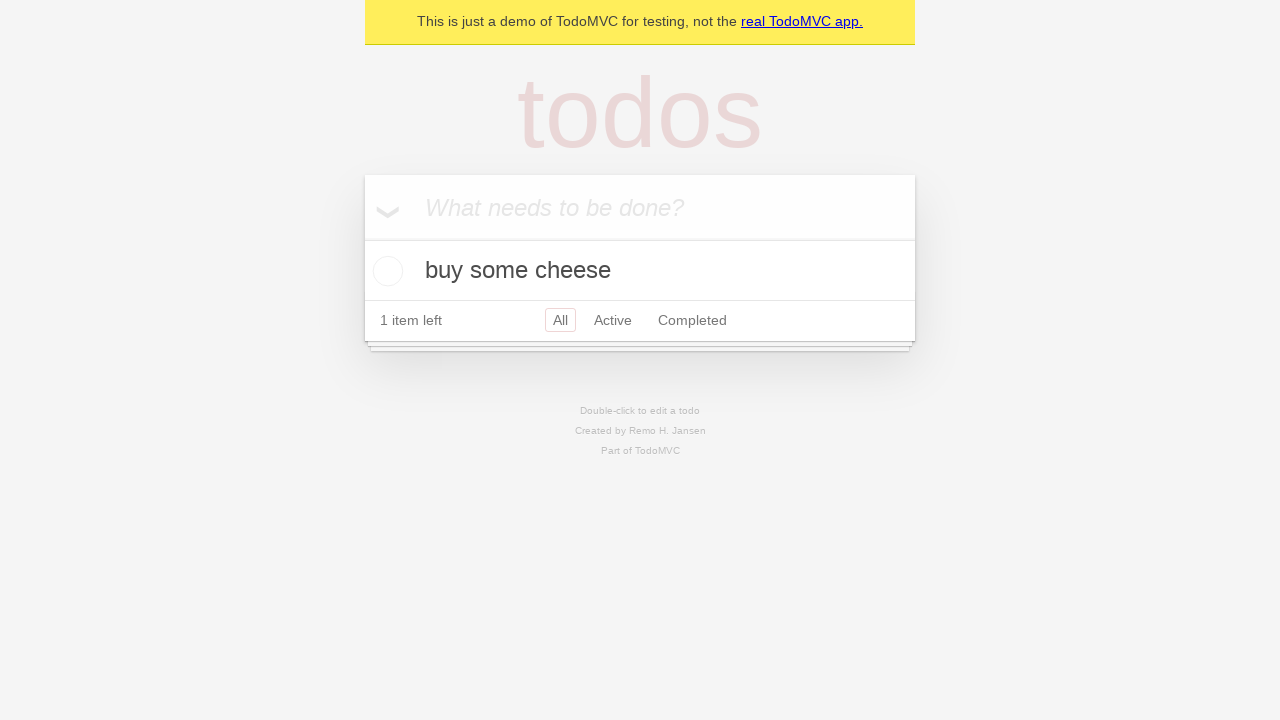

Filled todo input with 'feed the cat' on internal:attr=[placeholder="What needs to be done?"i]
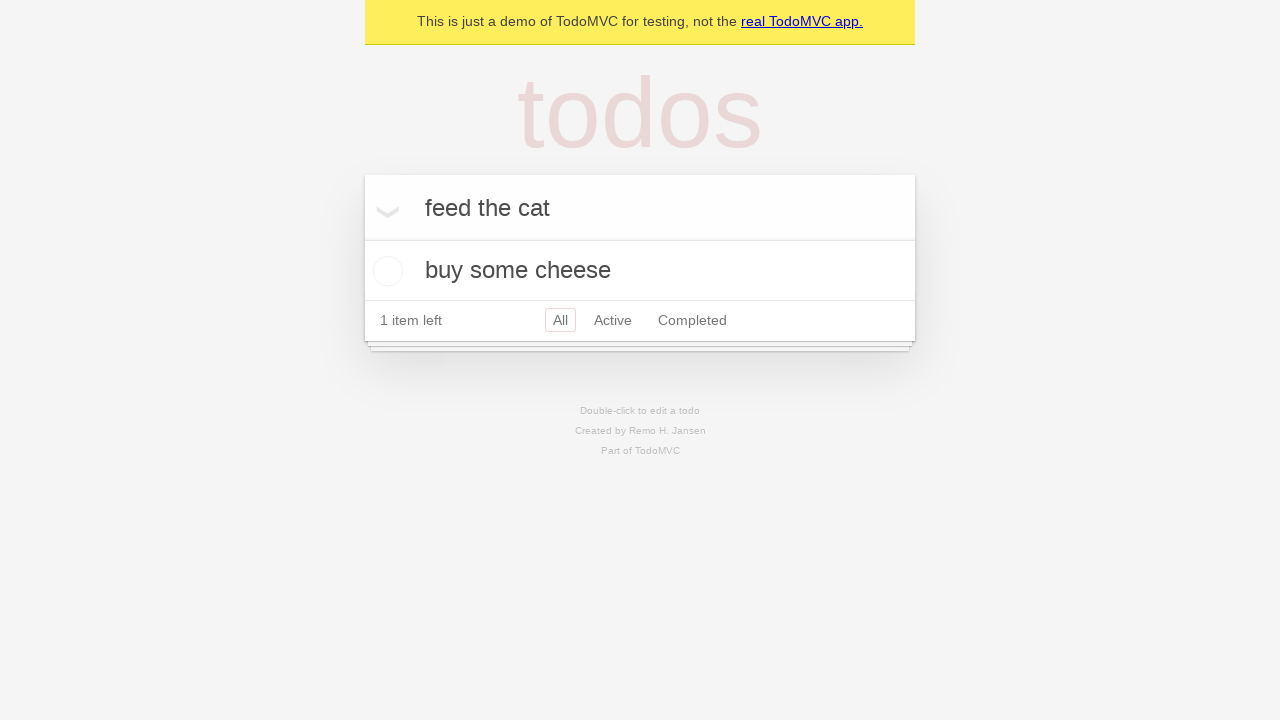

Pressed Enter to add todo 'feed the cat' on internal:attr=[placeholder="What needs to be done?"i]
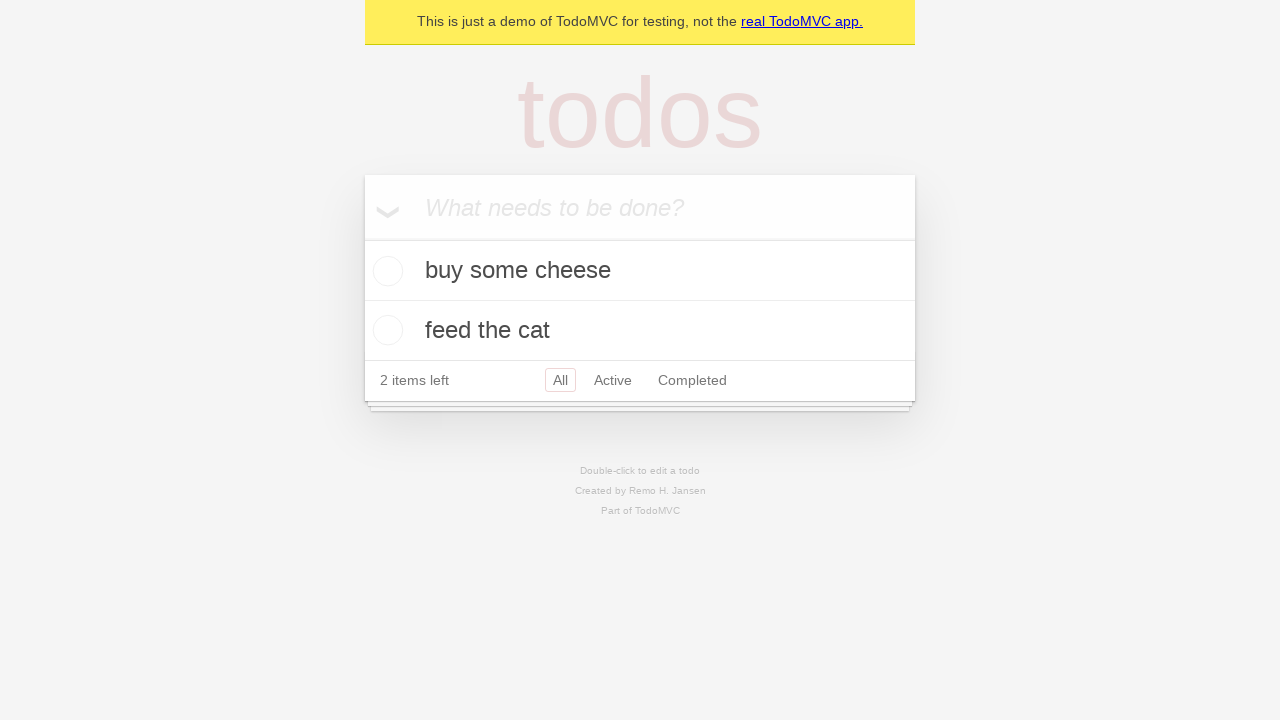

Filled todo input with 'book a doctors appointment' on internal:attr=[placeholder="What needs to be done?"i]
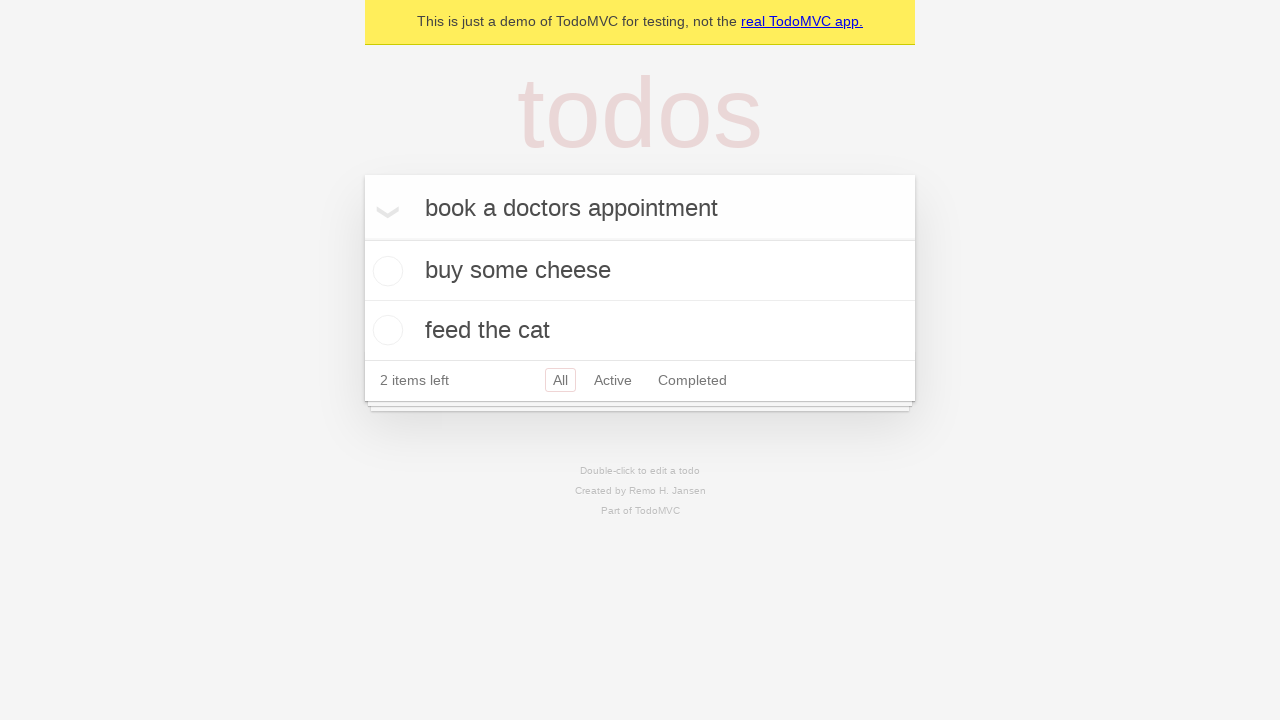

Pressed Enter to add todo 'book a doctors appointment' on internal:attr=[placeholder="What needs to be done?"i]
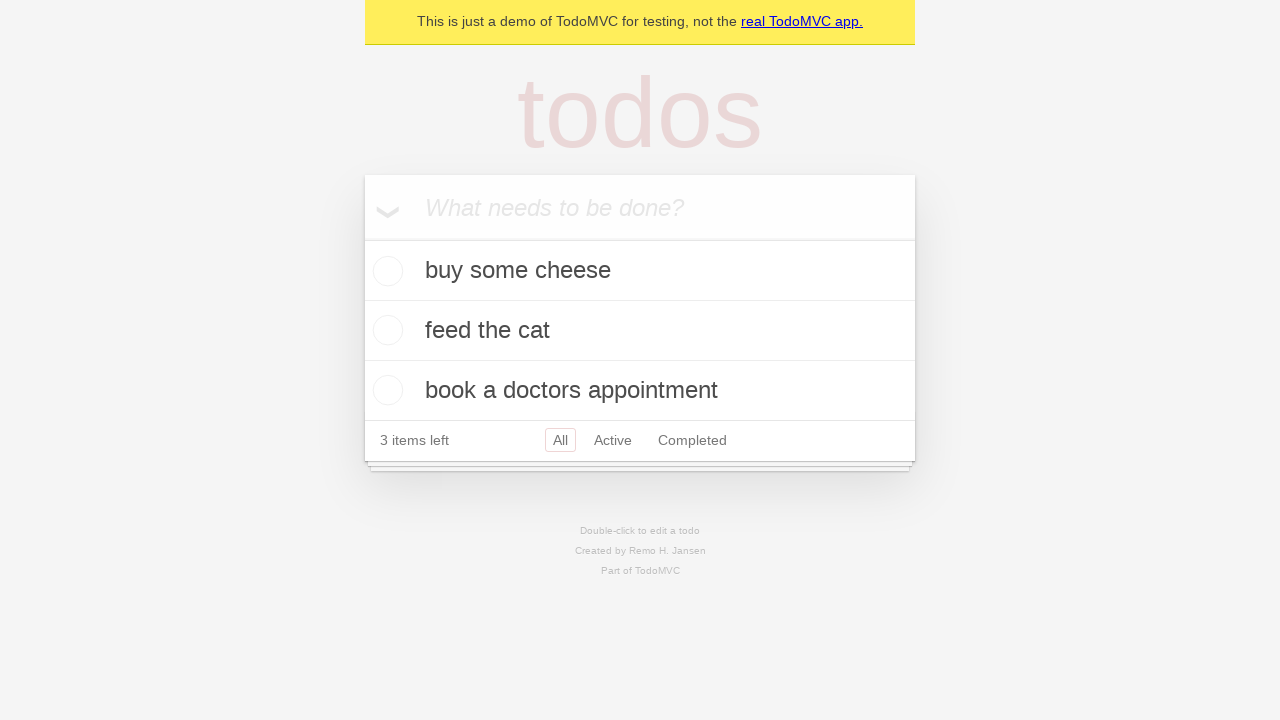

Waited for all 3 todos to be added
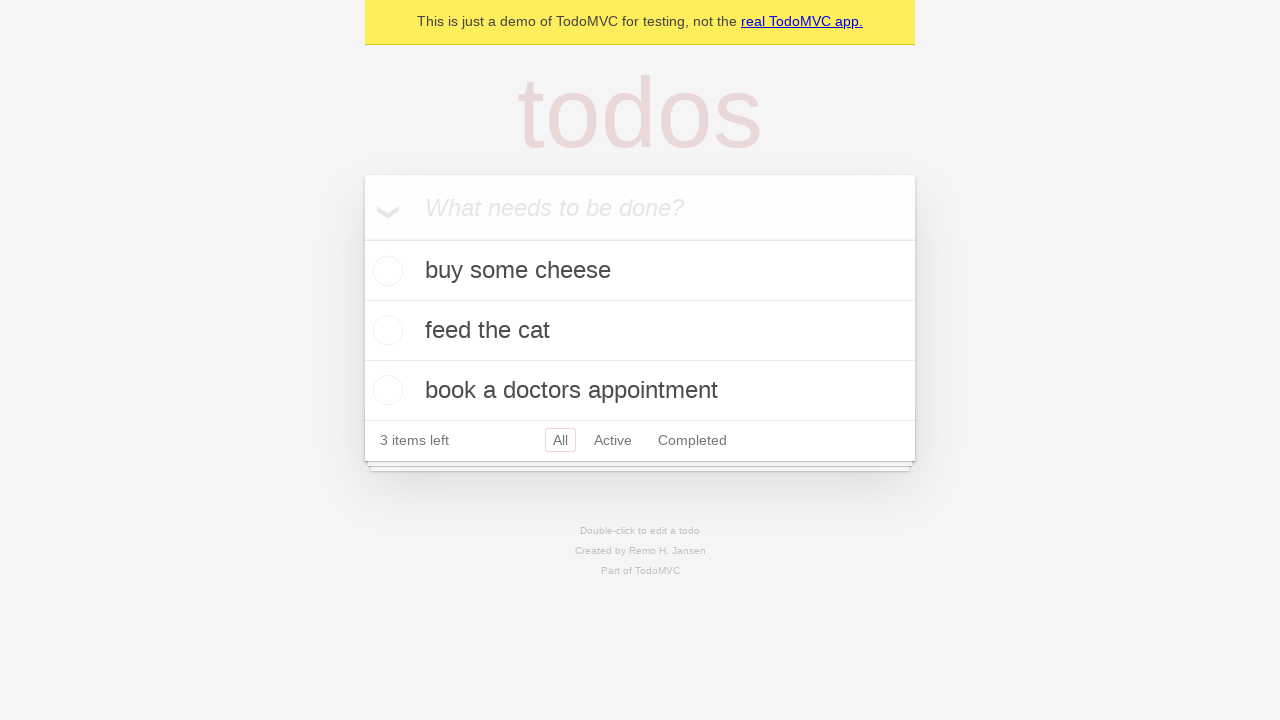

Checked the second todo item at (385, 330) on internal:testid=[data-testid="todo-item"s] >> nth=1 >> internal:role=checkbox
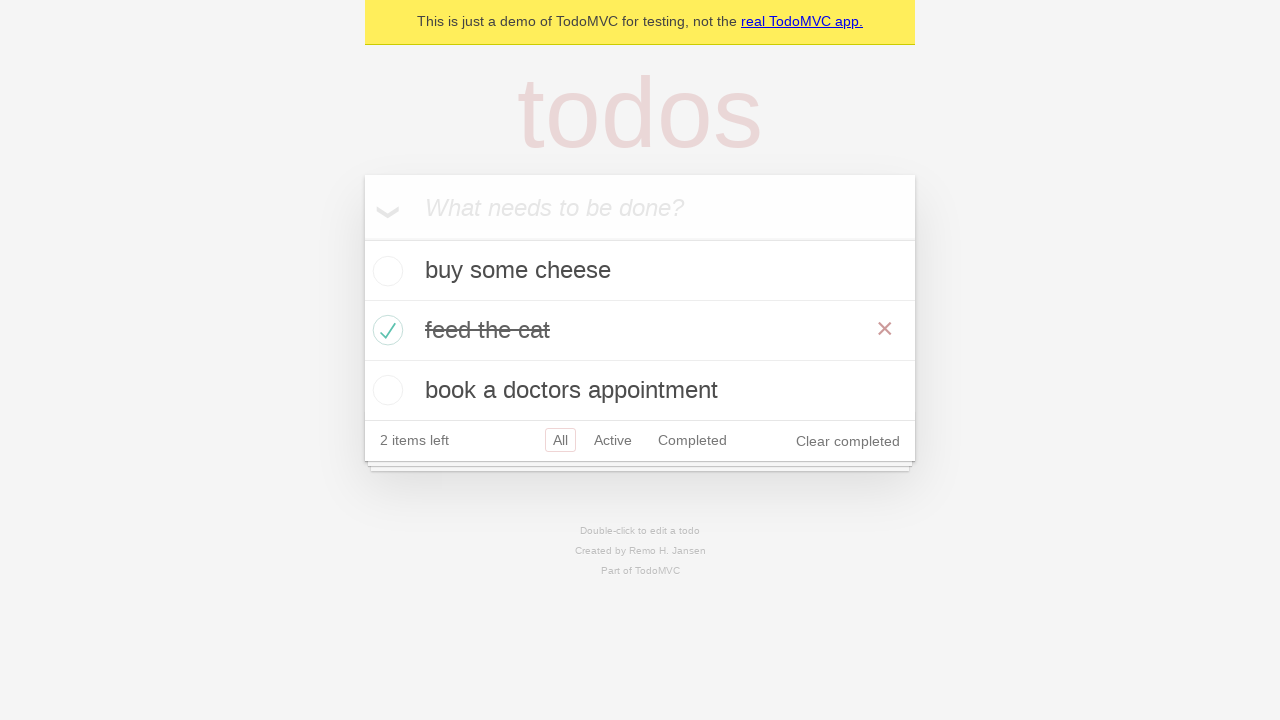

Clicked 'All' filter at (560, 440) on internal:role=link[name="All"i]
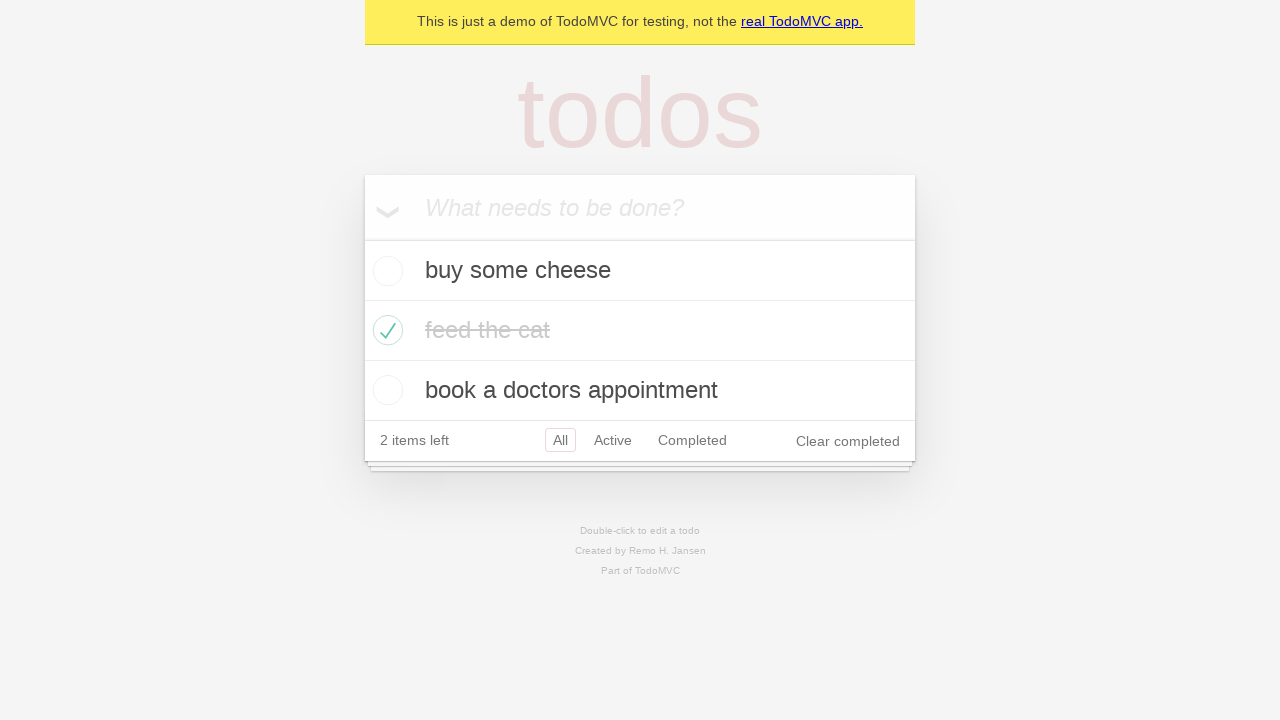

Clicked 'Active' filter at (613, 440) on internal:role=link[name="Active"i]
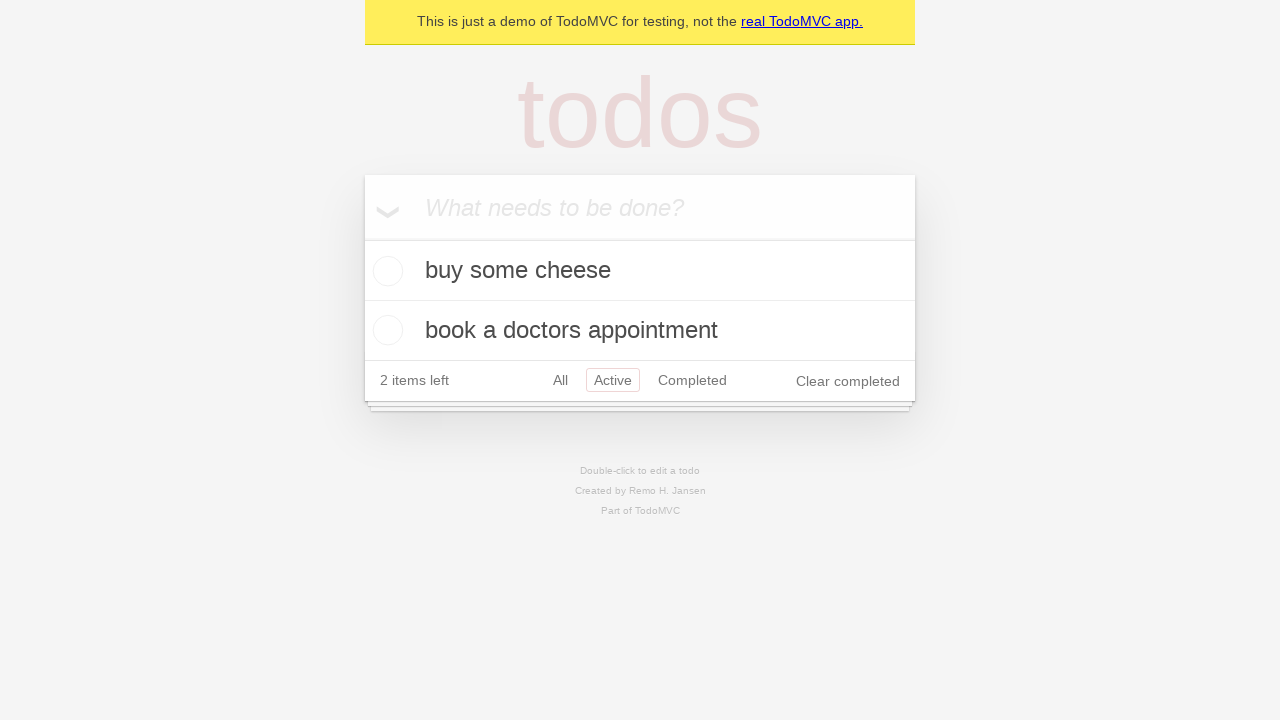

Clicked 'Completed' filter at (692, 380) on internal:role=link[name="Completed"i]
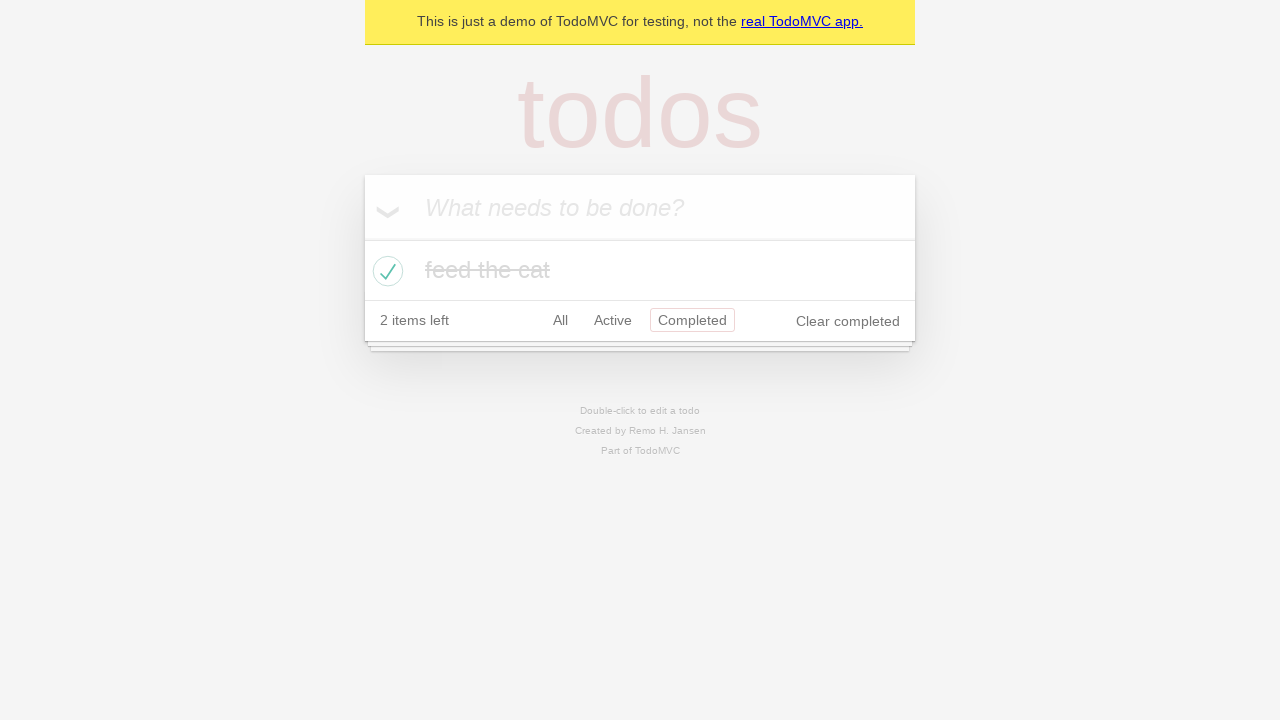

Navigated back to 'Active' filter view
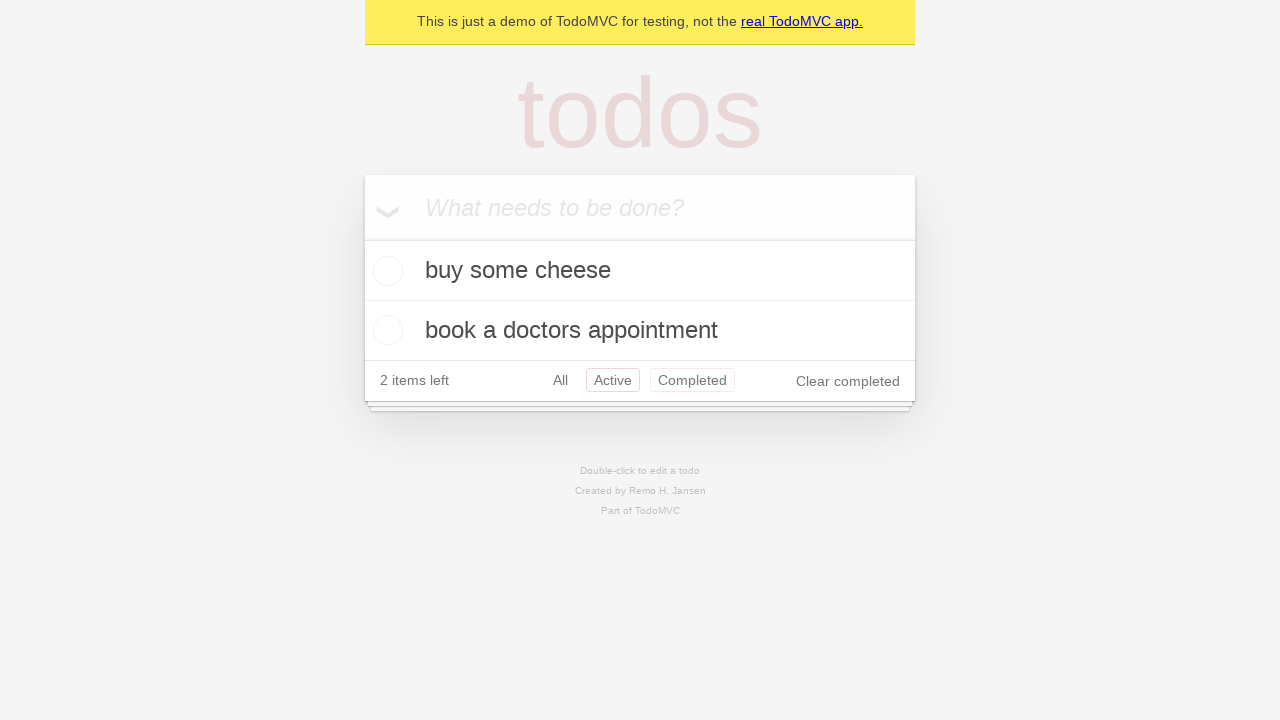

Navigated back to 'All' filter view
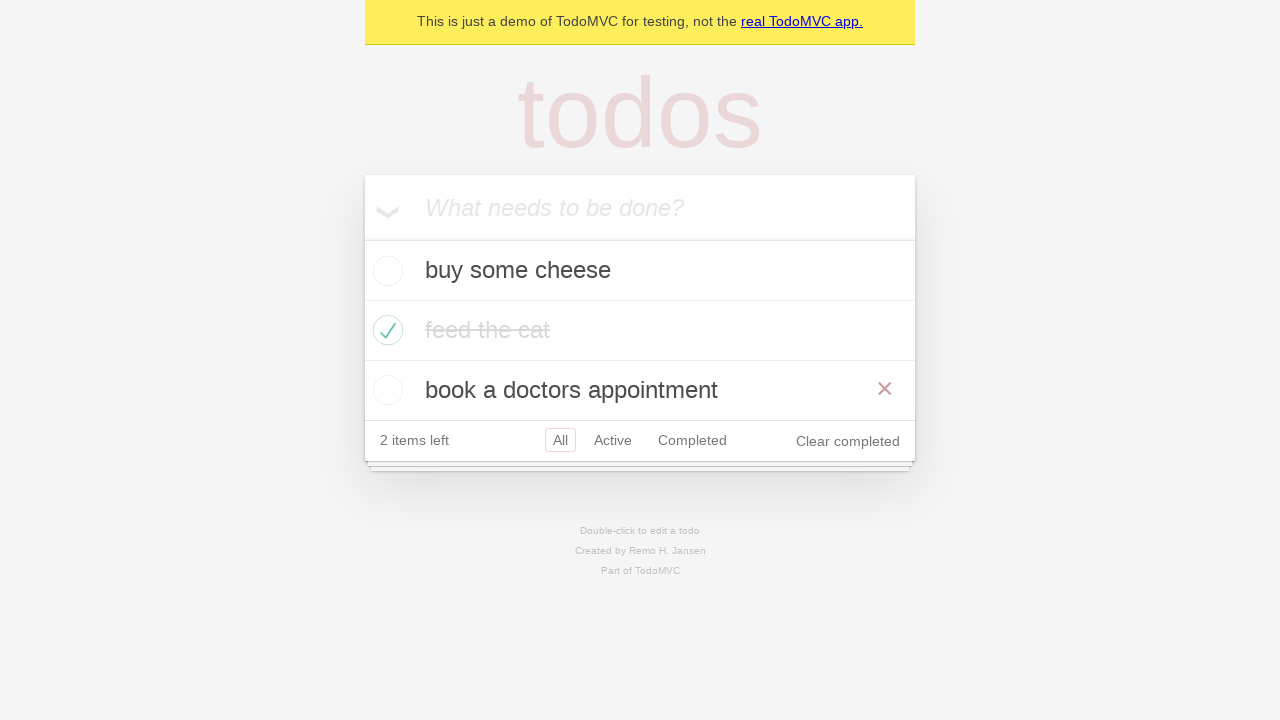

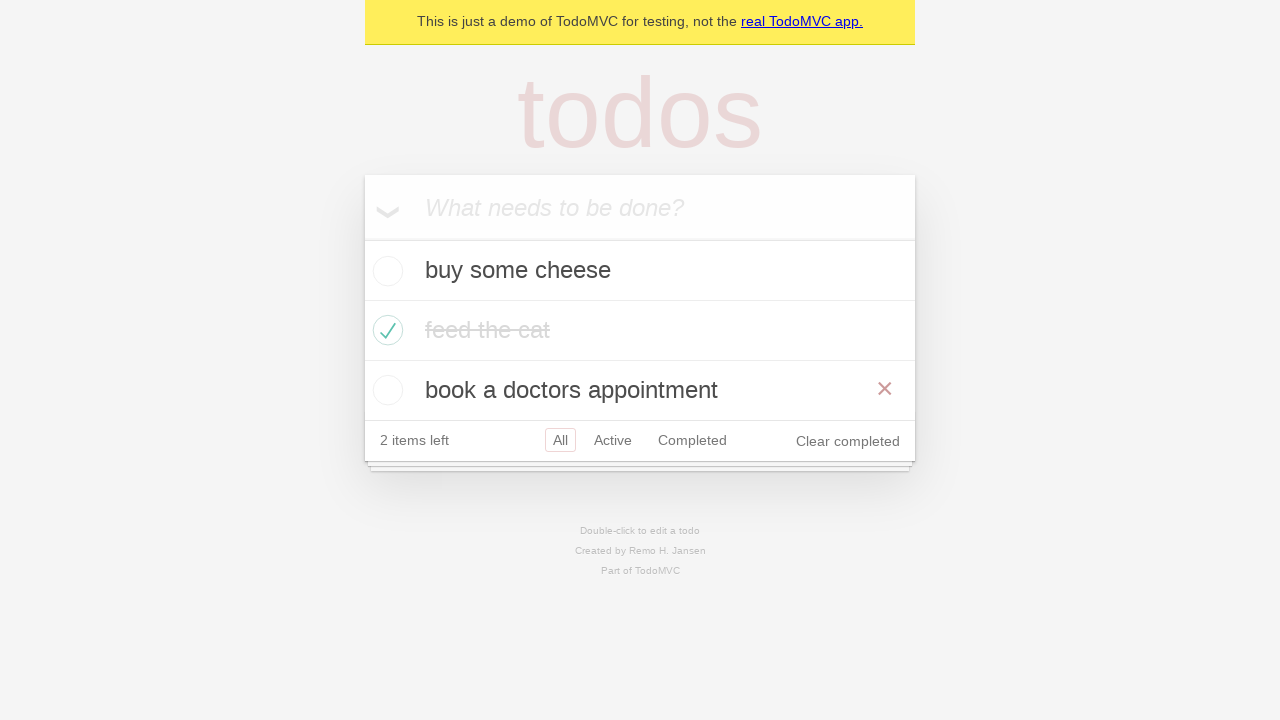